Tests window handling by opening a new window, switching to it, filling a form field, then returning to the parent window

Starting URL: https://www.hyrtutorials.com/p/window-handles-practice.html

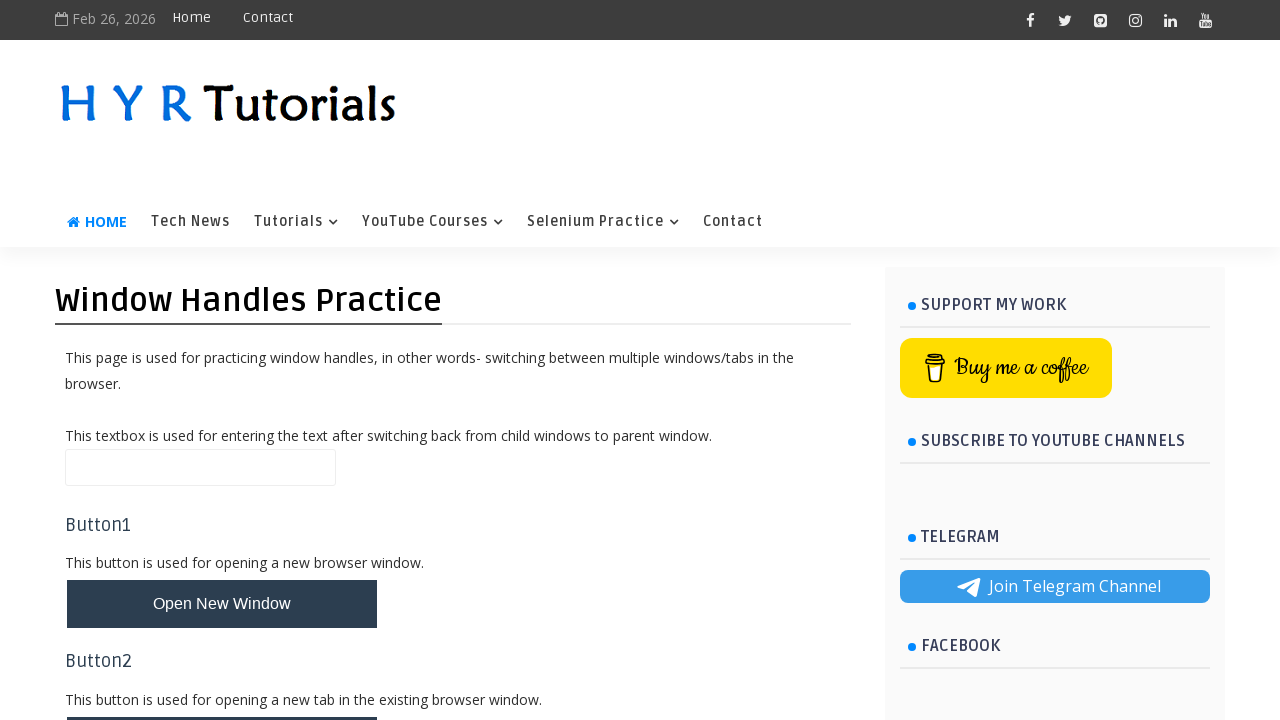

Scrolled to 'Open New Window' button
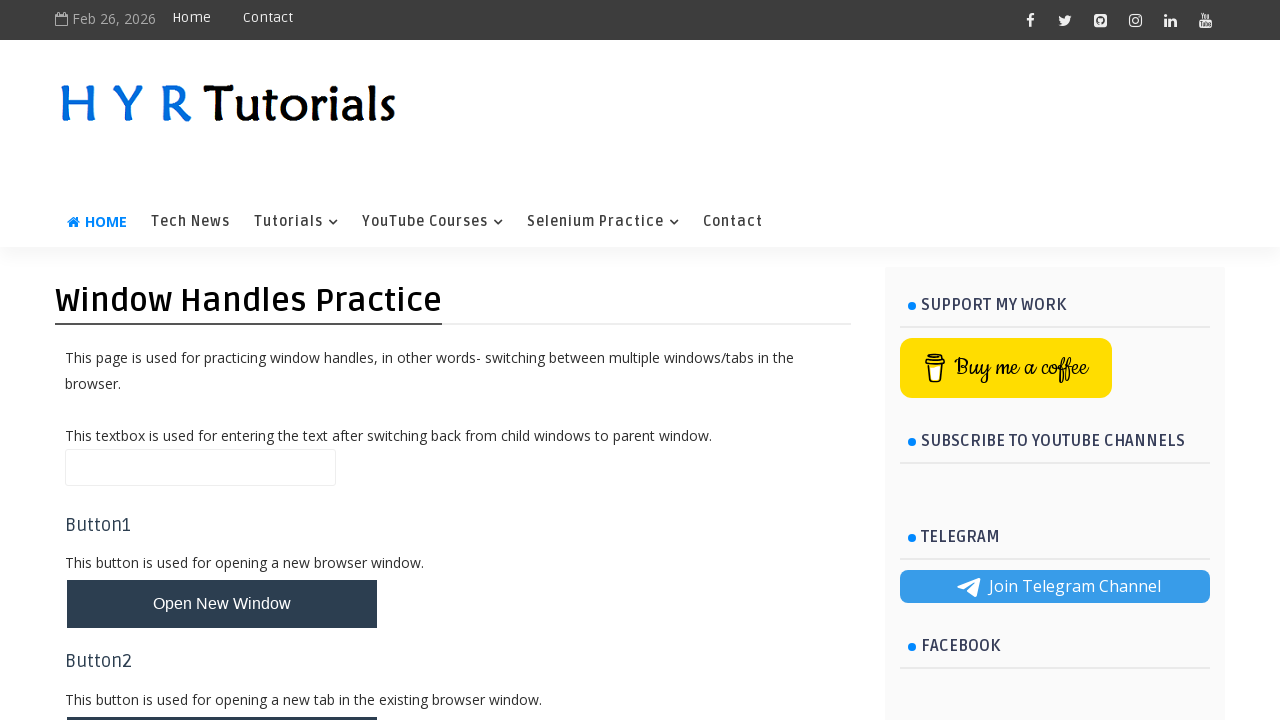

Clicked button to open new window at (222, 604) on button#newWindowBtn
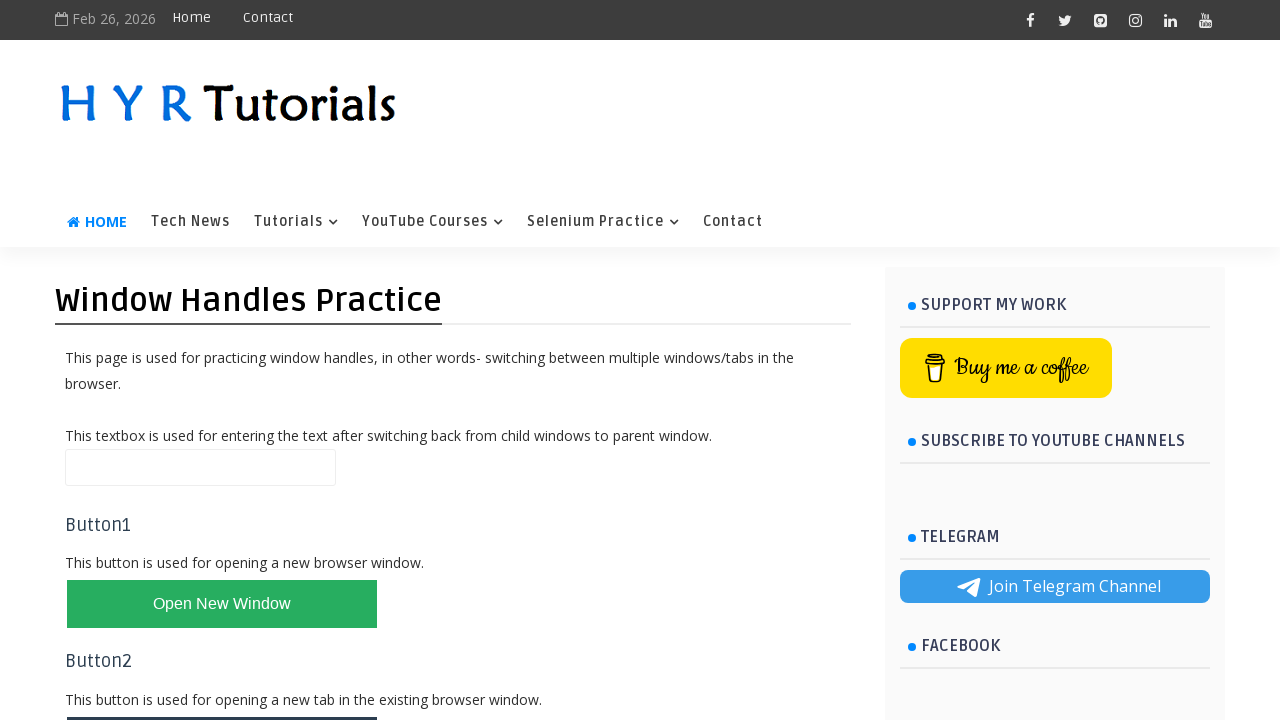

New window opened and popup object captured
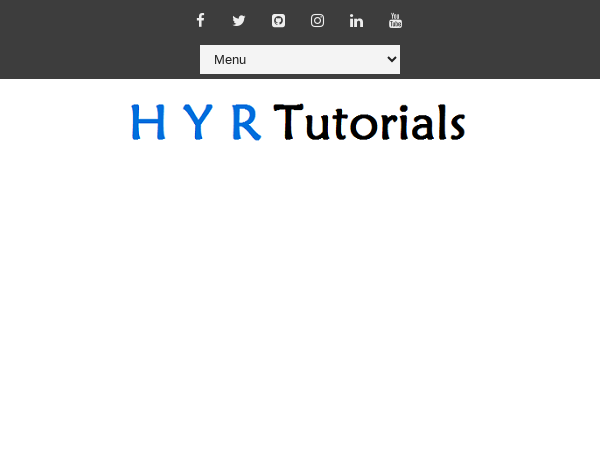

Filled first name field with 'silpa' in new window on input#firstName
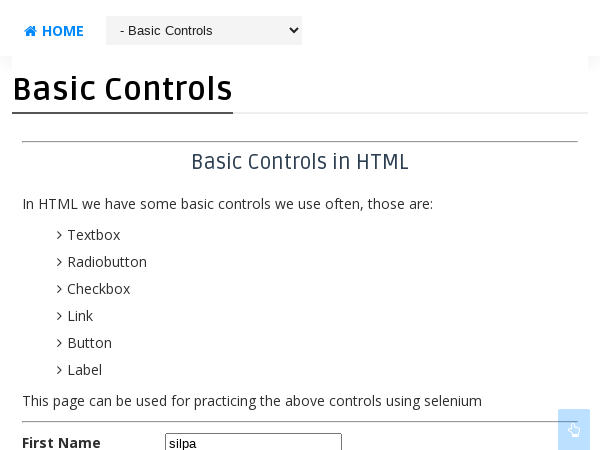

Closed new window and returned to parent window
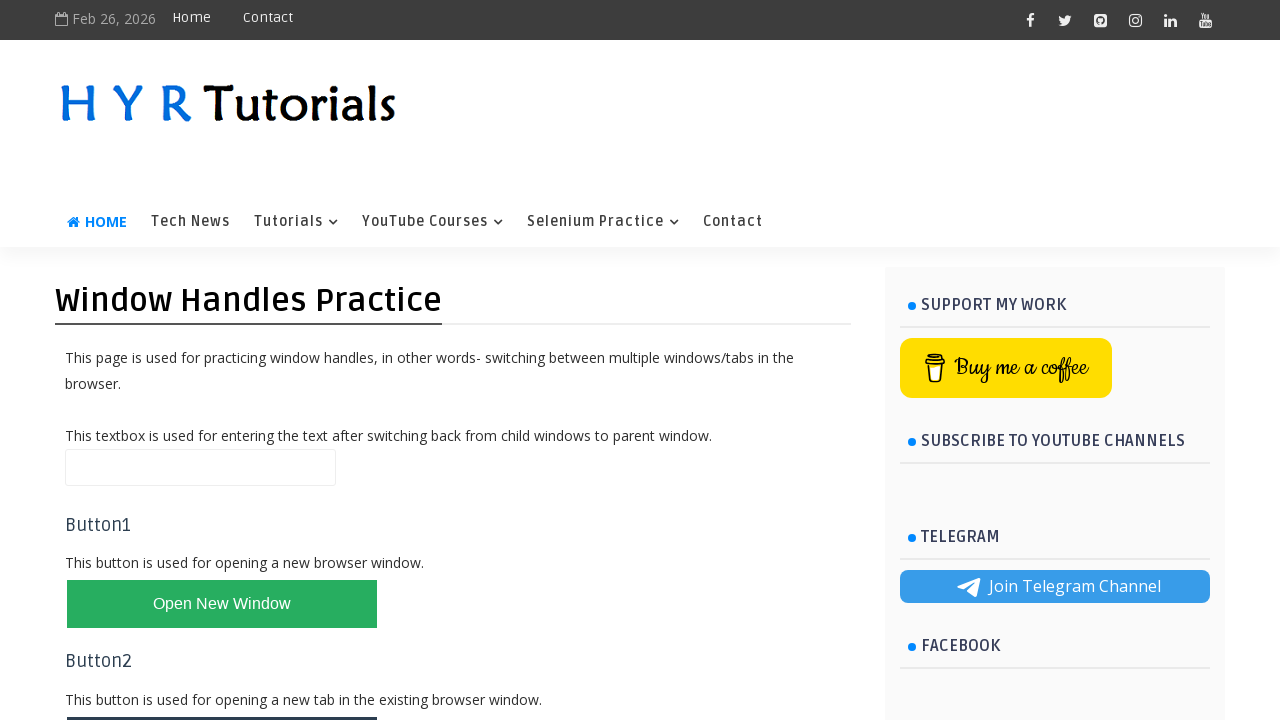

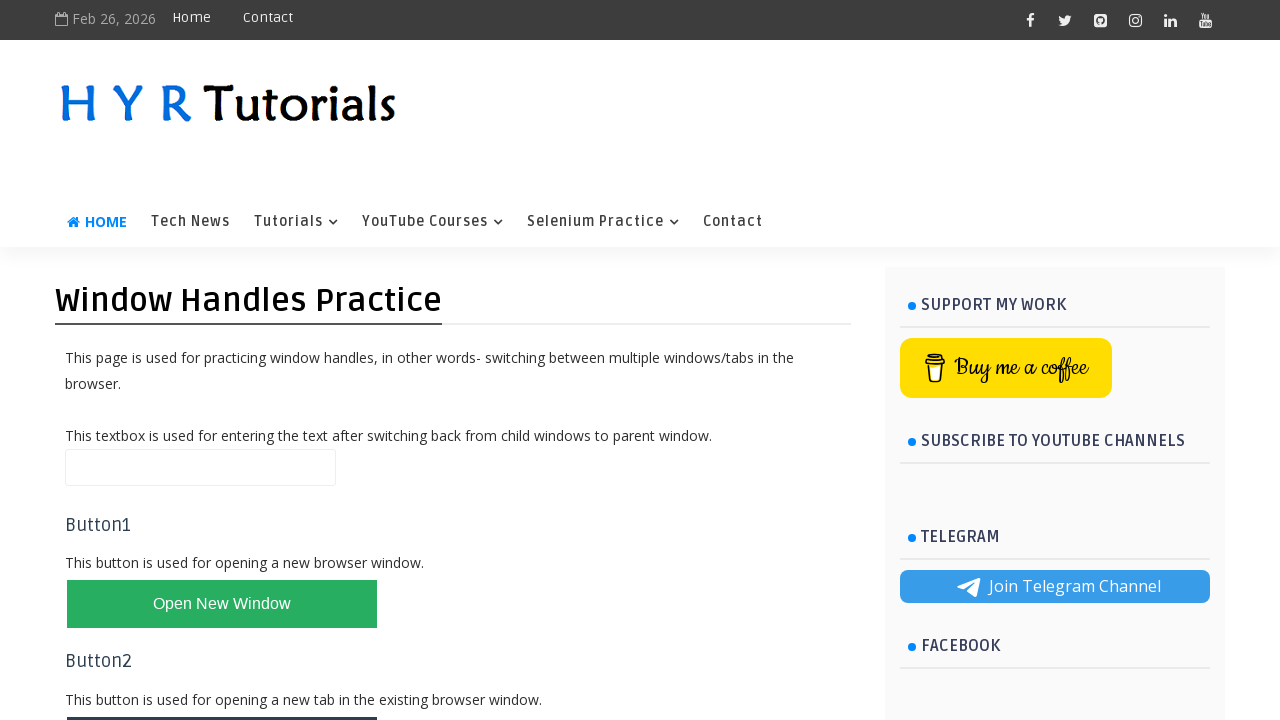